Tests JavaScript alert handling by clicking a button that triggers an alert and then dismissing/accepting the alert dialog.

Starting URL: https://demoqa.com/alerts

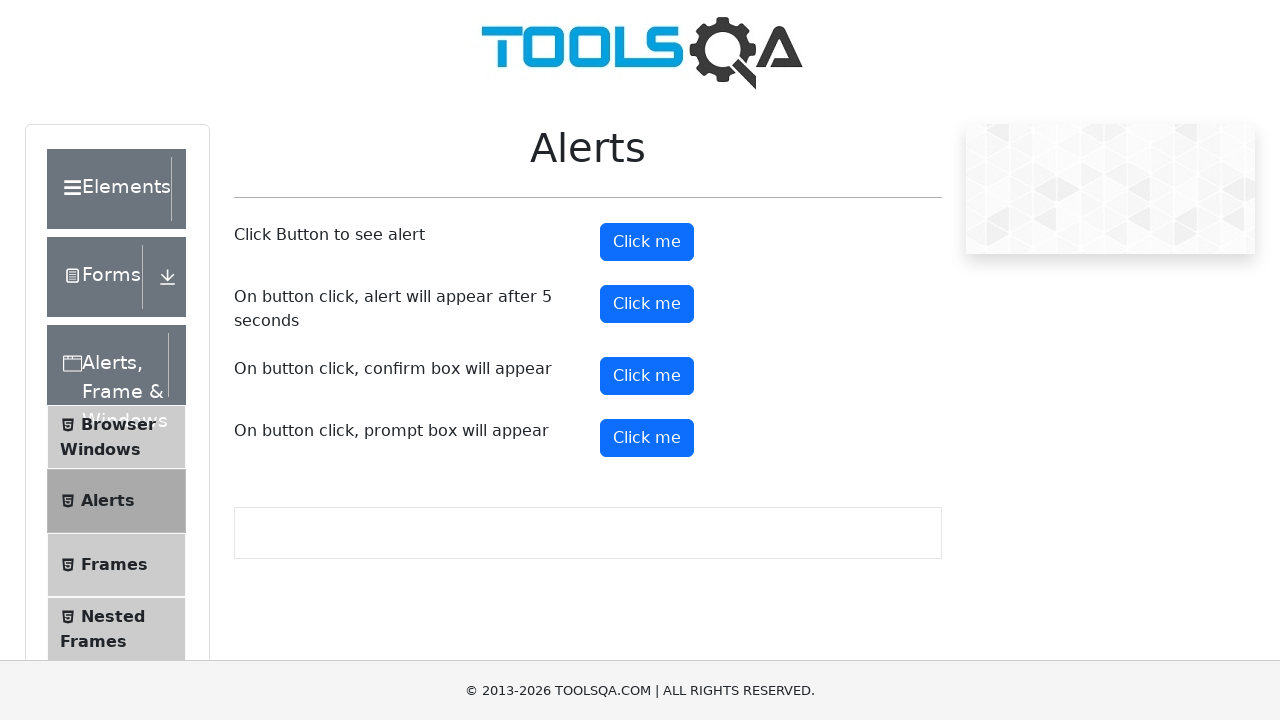

Set up dialog handler to dismiss alerts
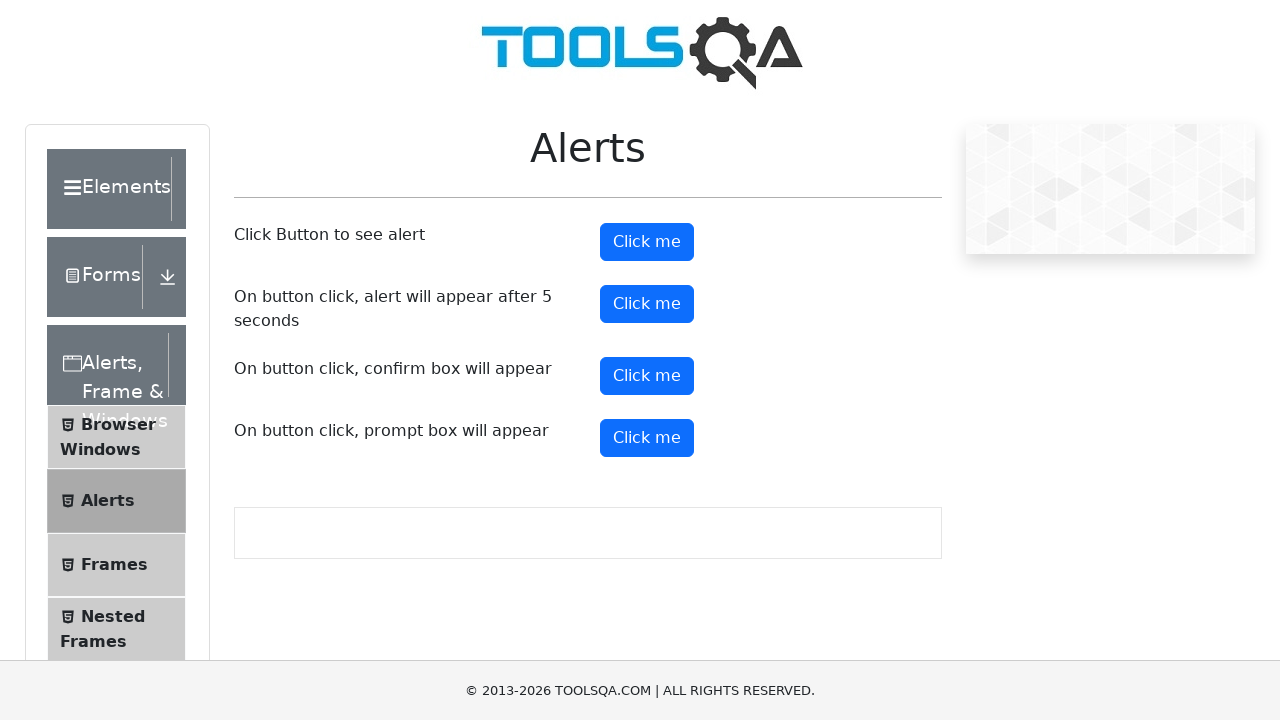

Clicked alert button to trigger JavaScript alert at (647, 242) on #alertButton
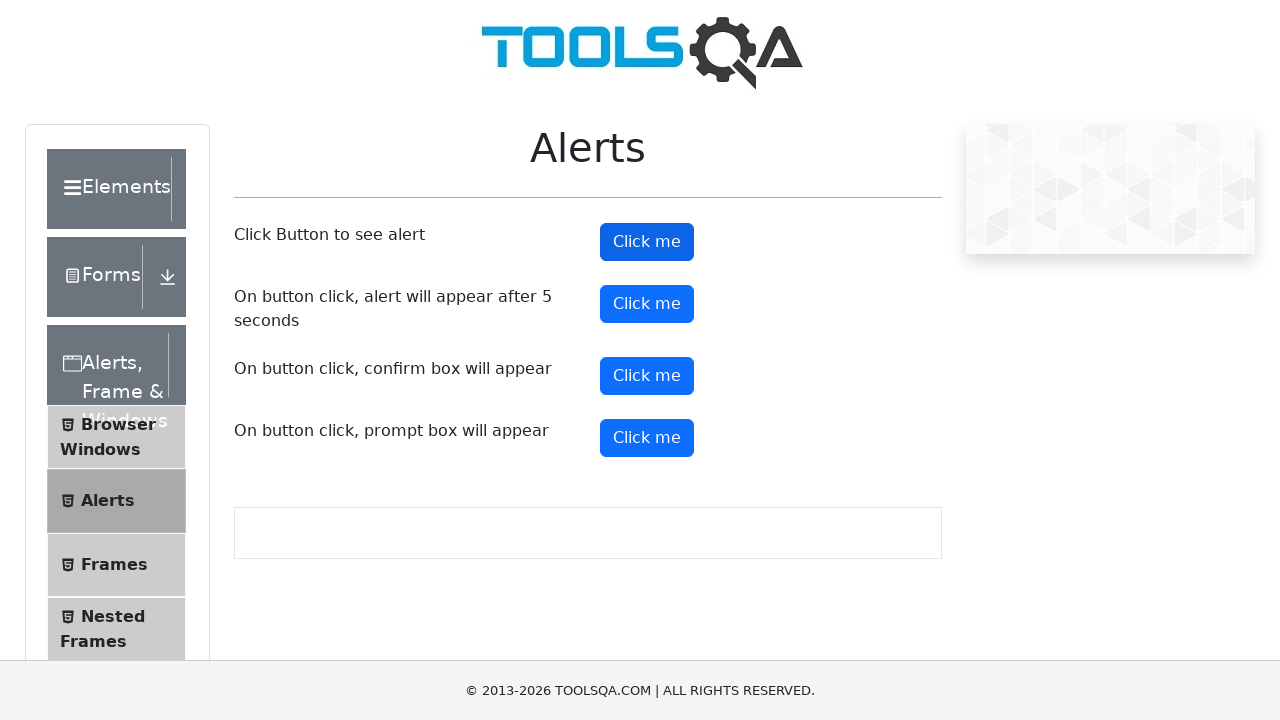

Waited for alert interaction to complete
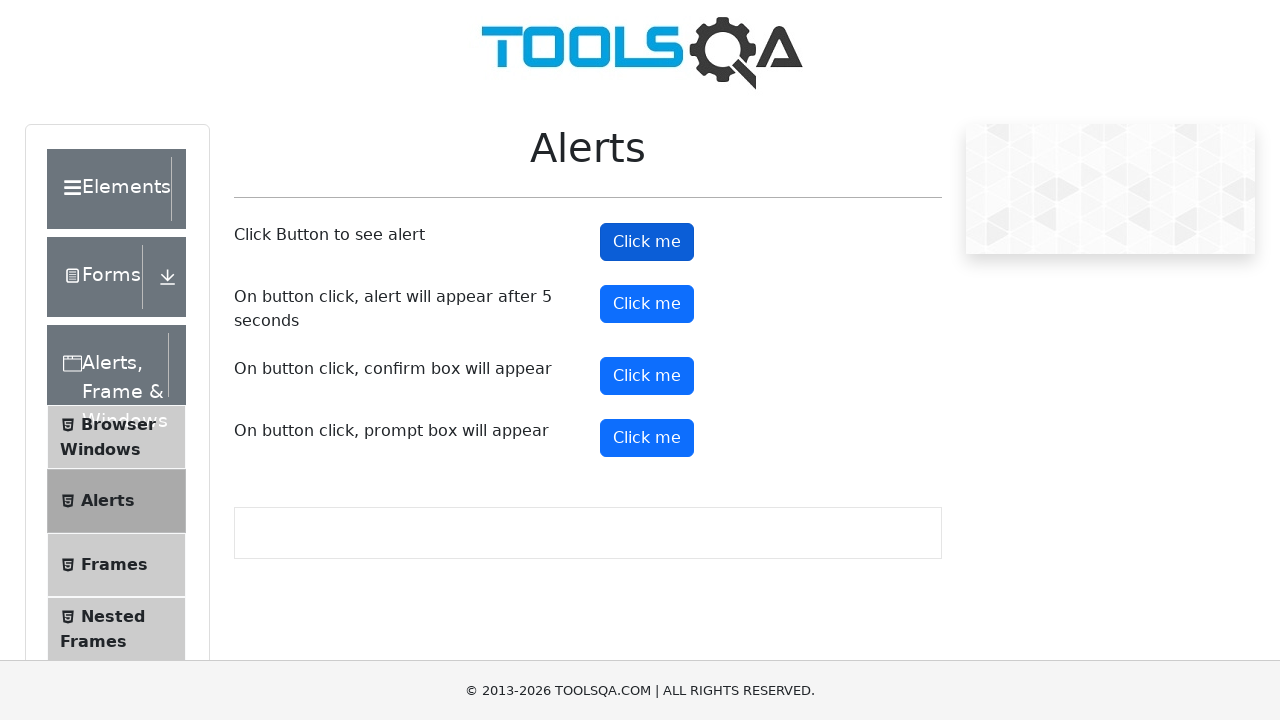

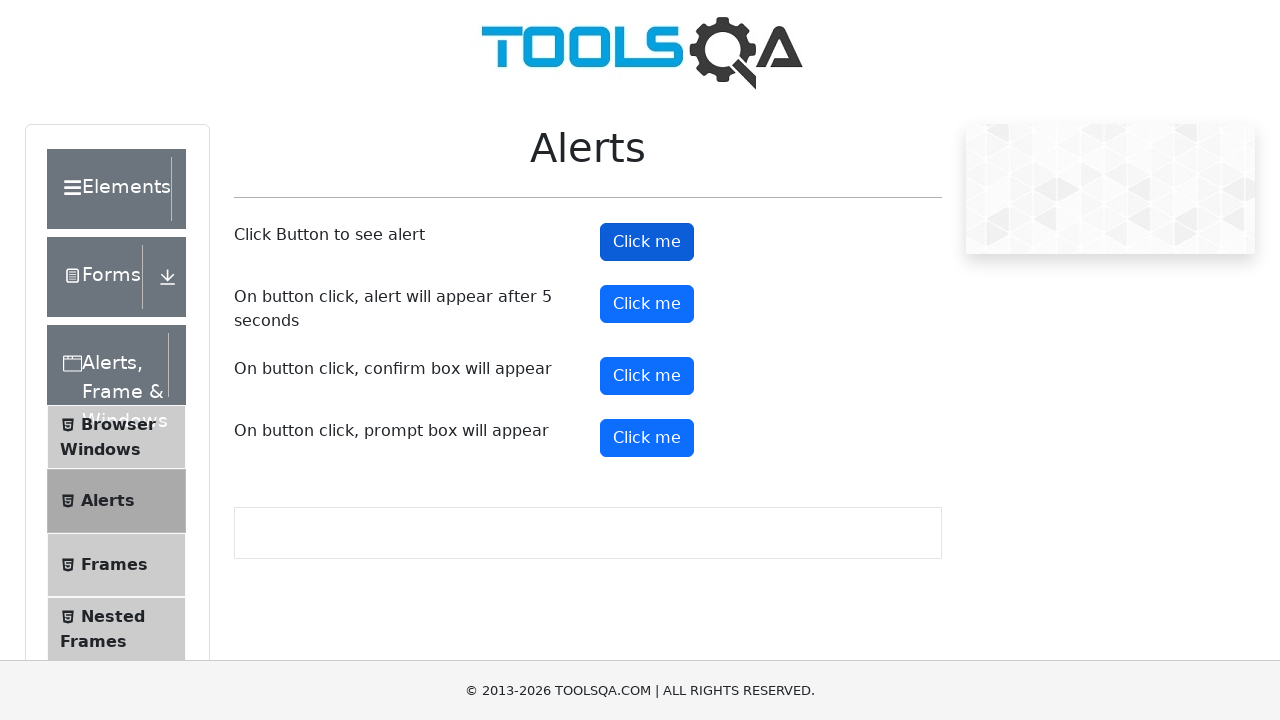